Verifies that the page title is "Software Test Academy"

Starting URL: https://www.swtestacademy.com

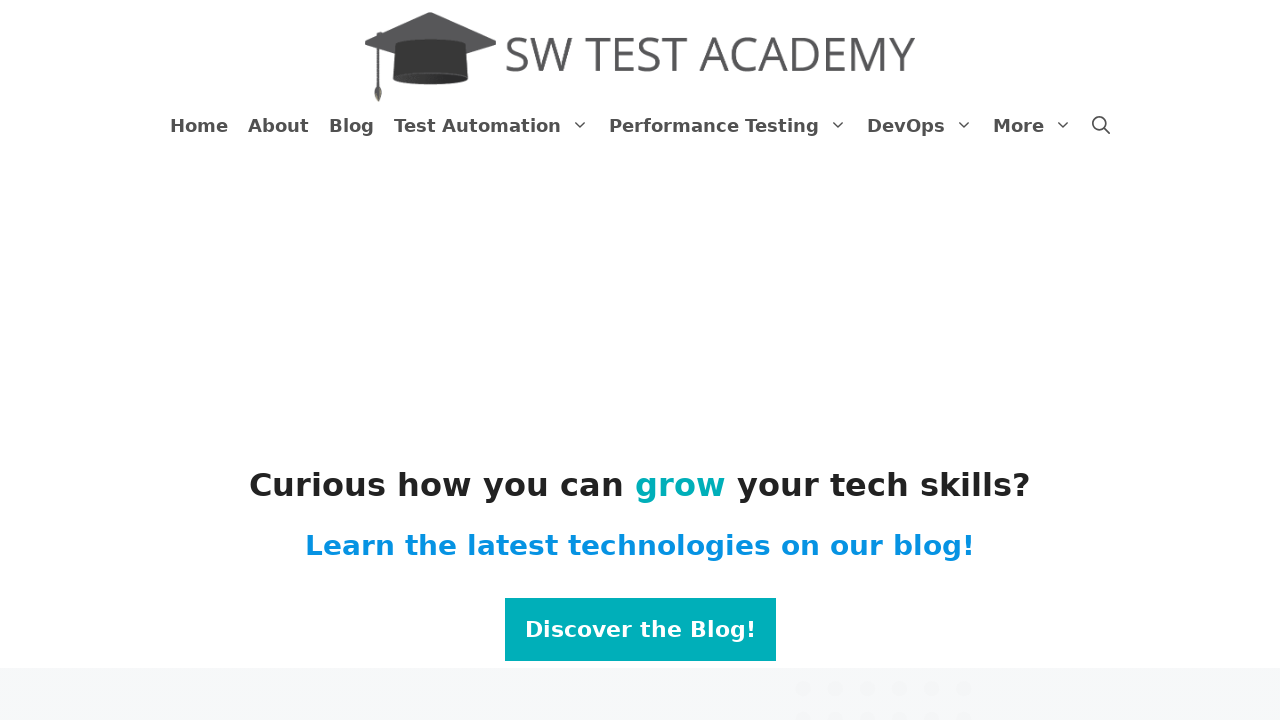

Navigated to https://www.swtestacademy.com
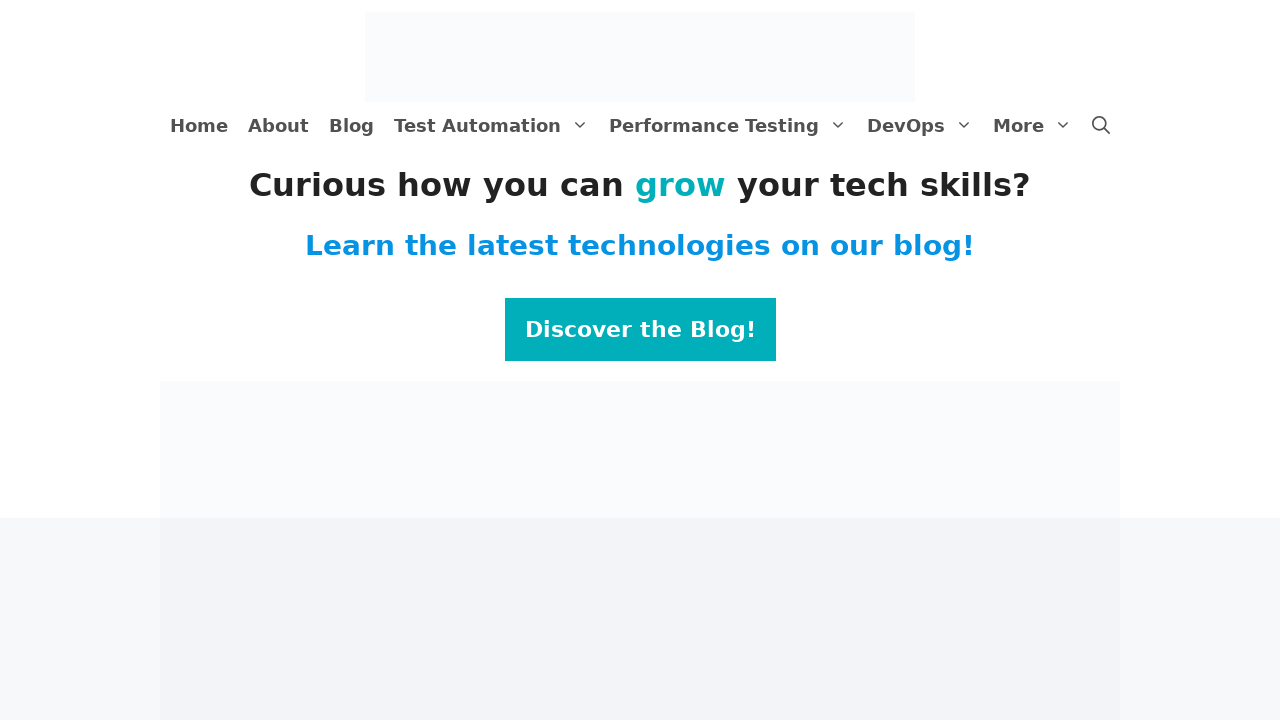

Verified page title is 'Software Test Academy'
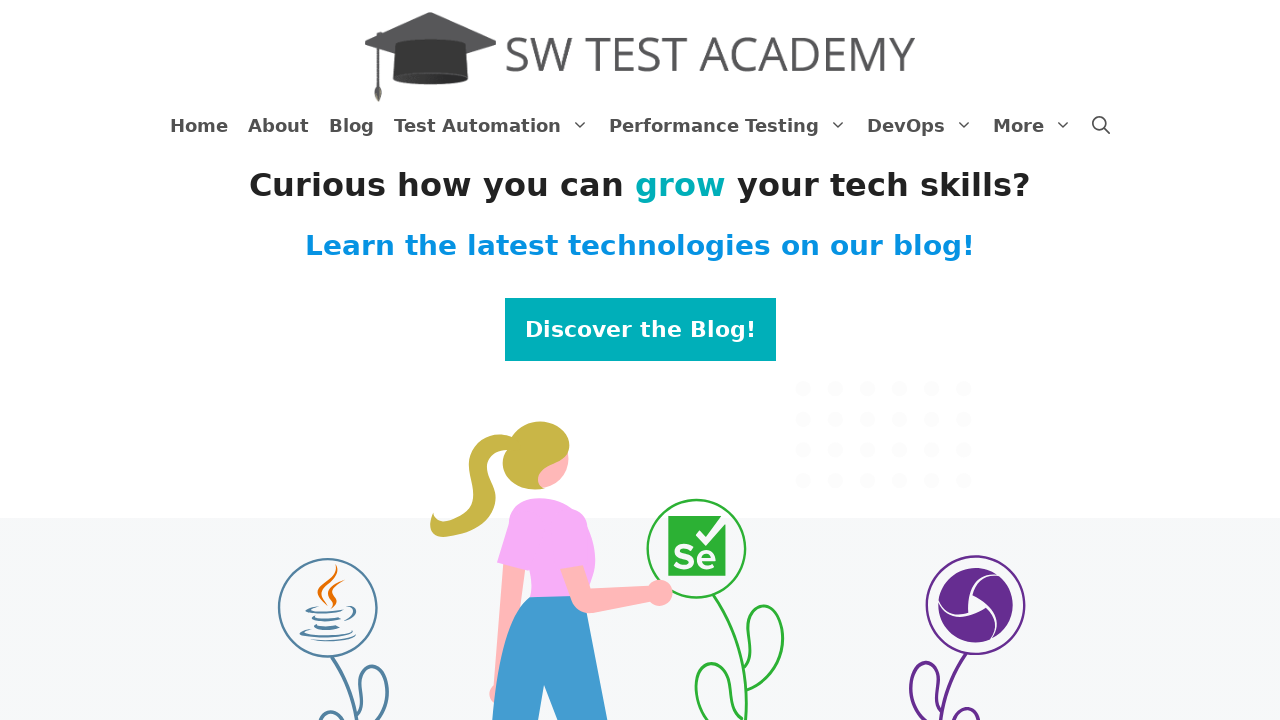

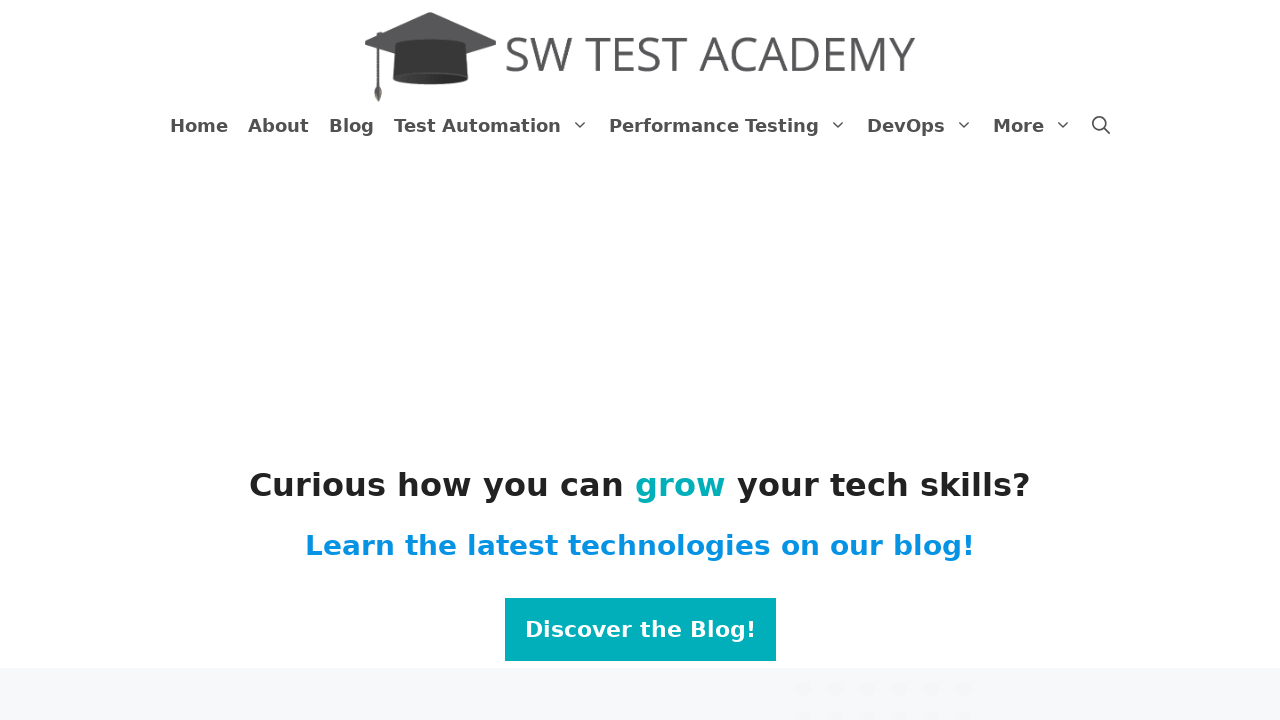